Navigates to anhtester.com and clicks on the "API Testing" section link

Starting URL: https://anhtester.com

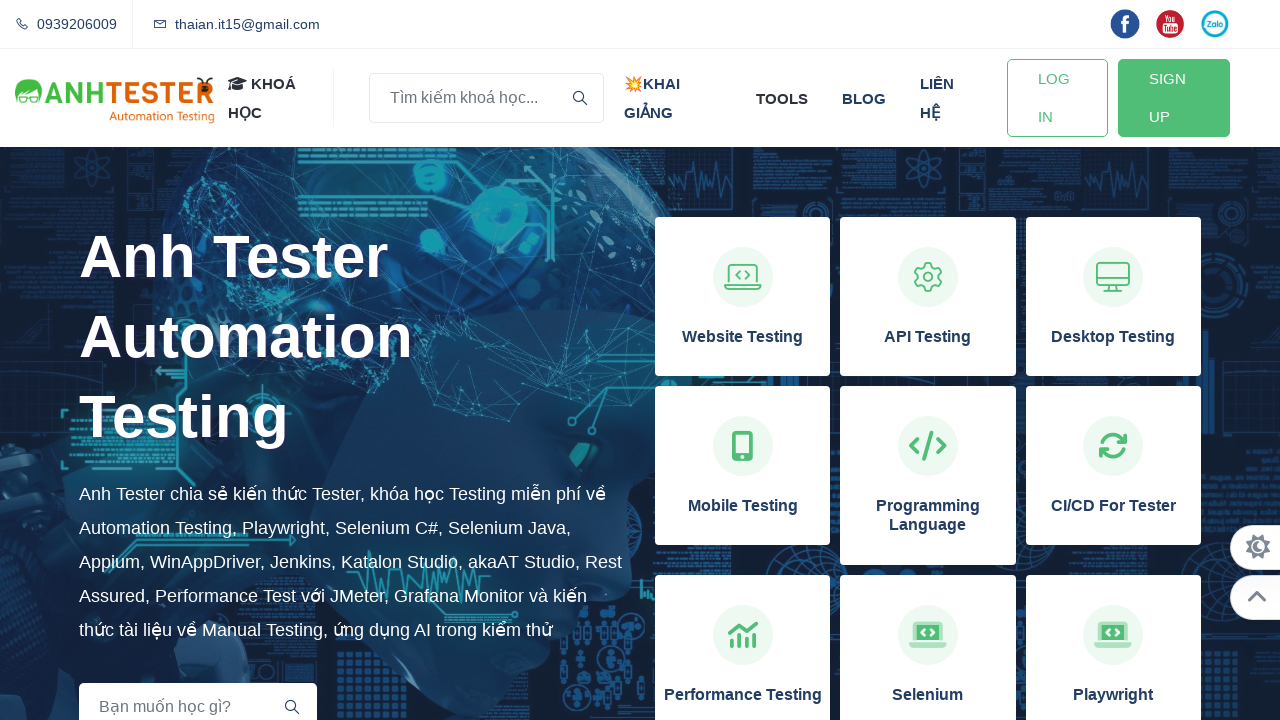

Page loaded and DOM content ready
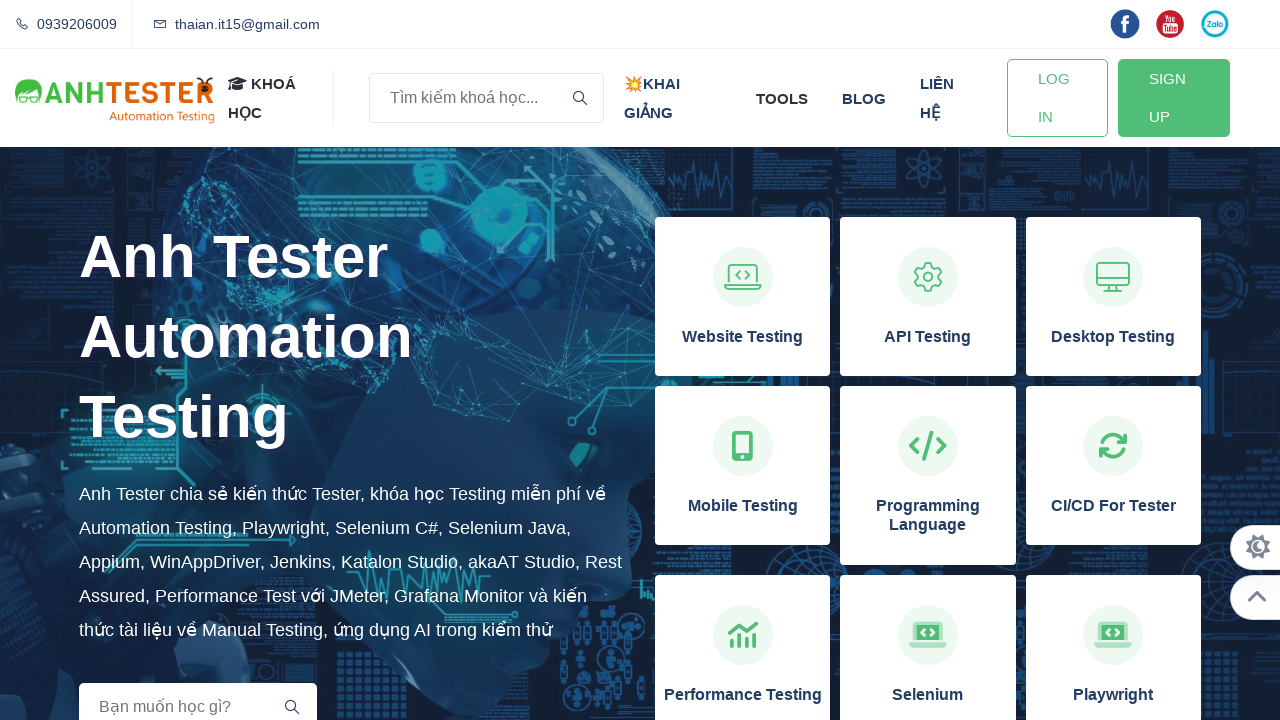

Clicked on 'API Testing' section link at (928, 337) on xpath=//h3[normalize-space()='API Testing']
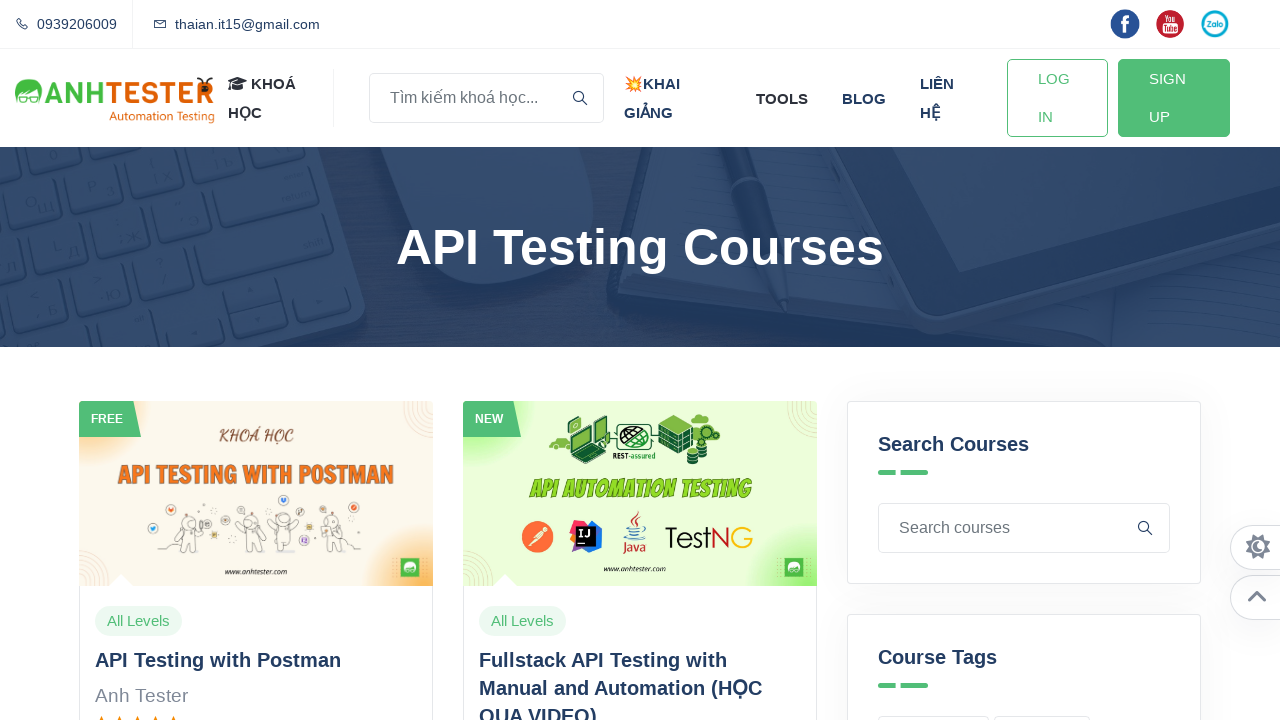

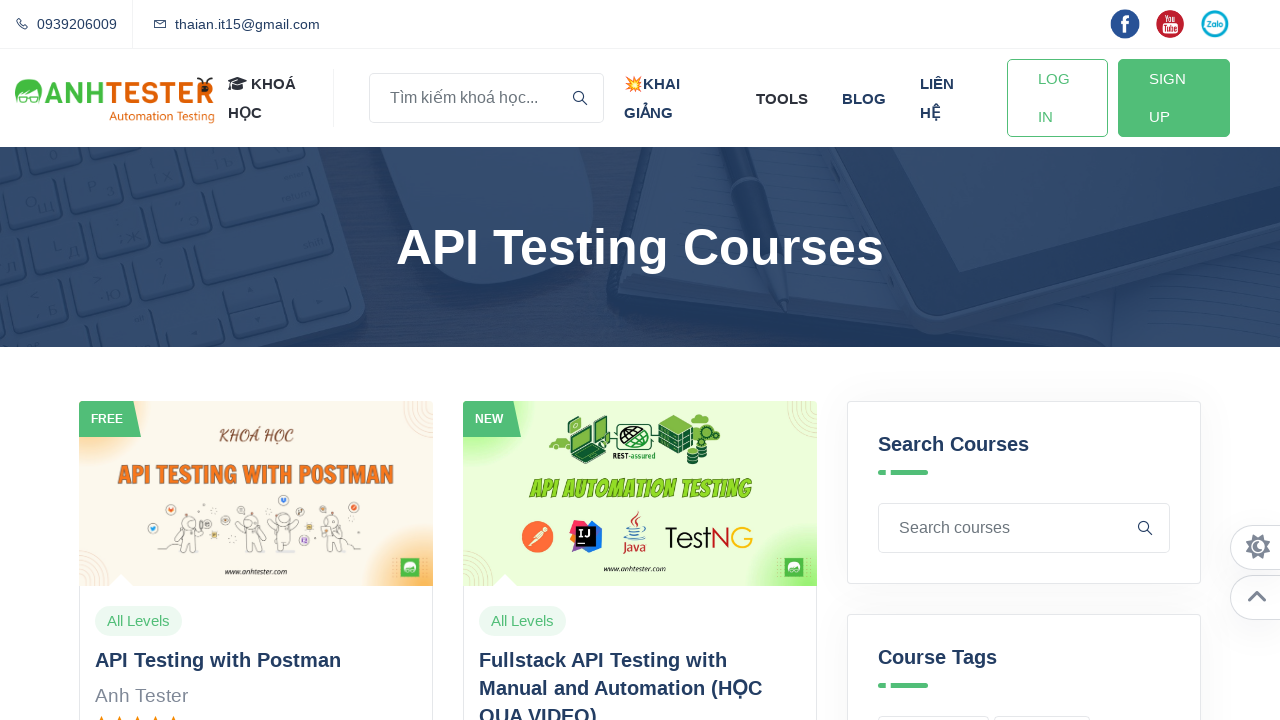